Tests alert handling functionality by clicking a button to trigger an alert, dismissing it, and verifying the resulting UI message

Starting URL: https://automationbysqatools.blogspot.com/2020/08/alerts.html

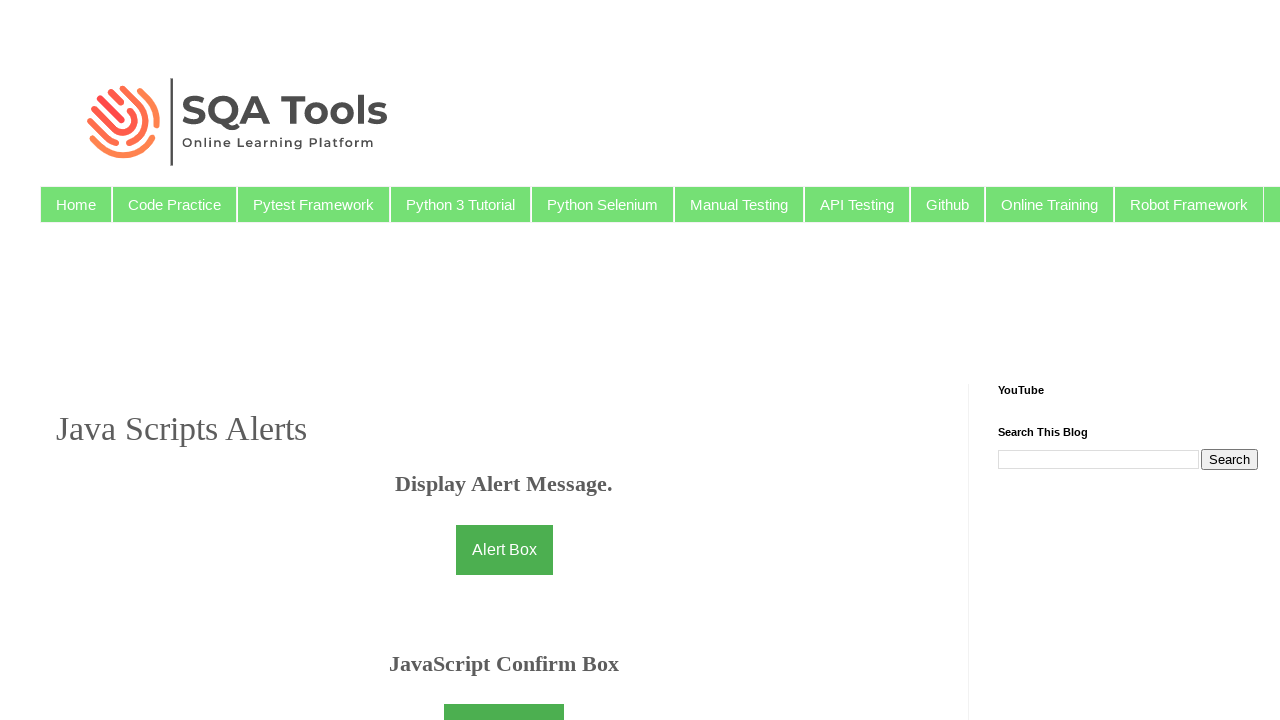

Alert trigger button became visible
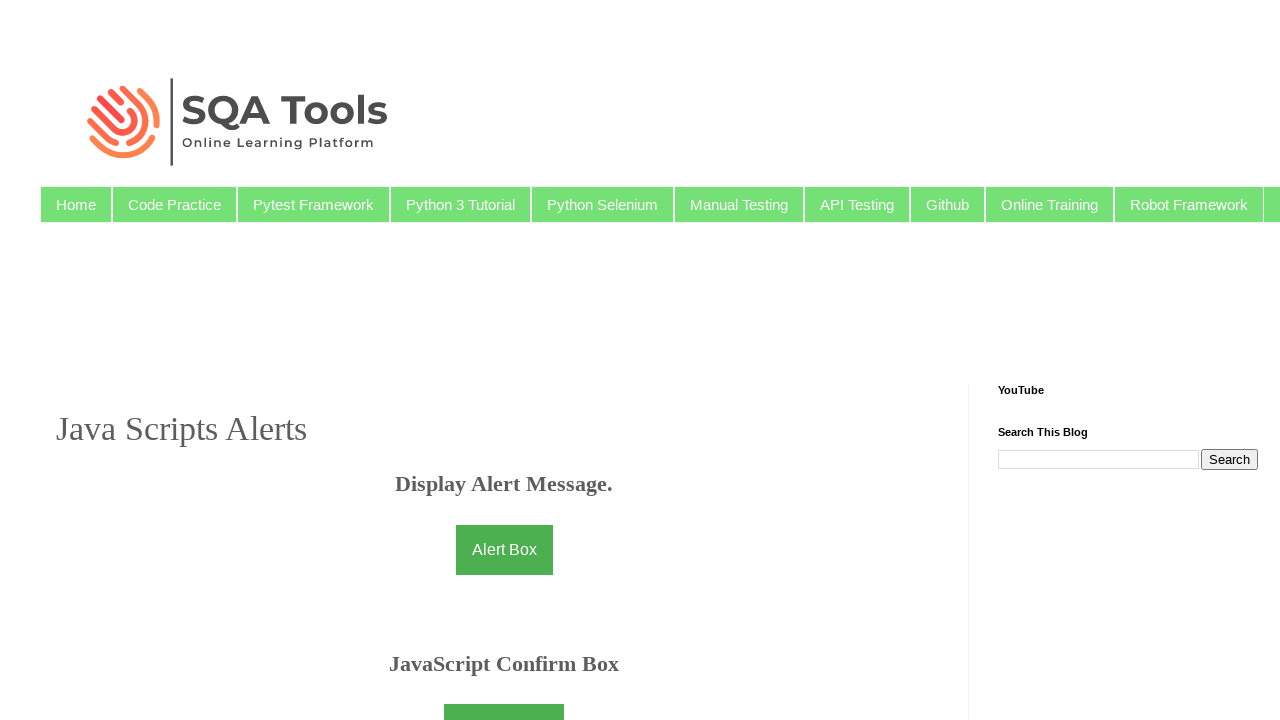

Clicked button to trigger alert at (504, 695) on #button
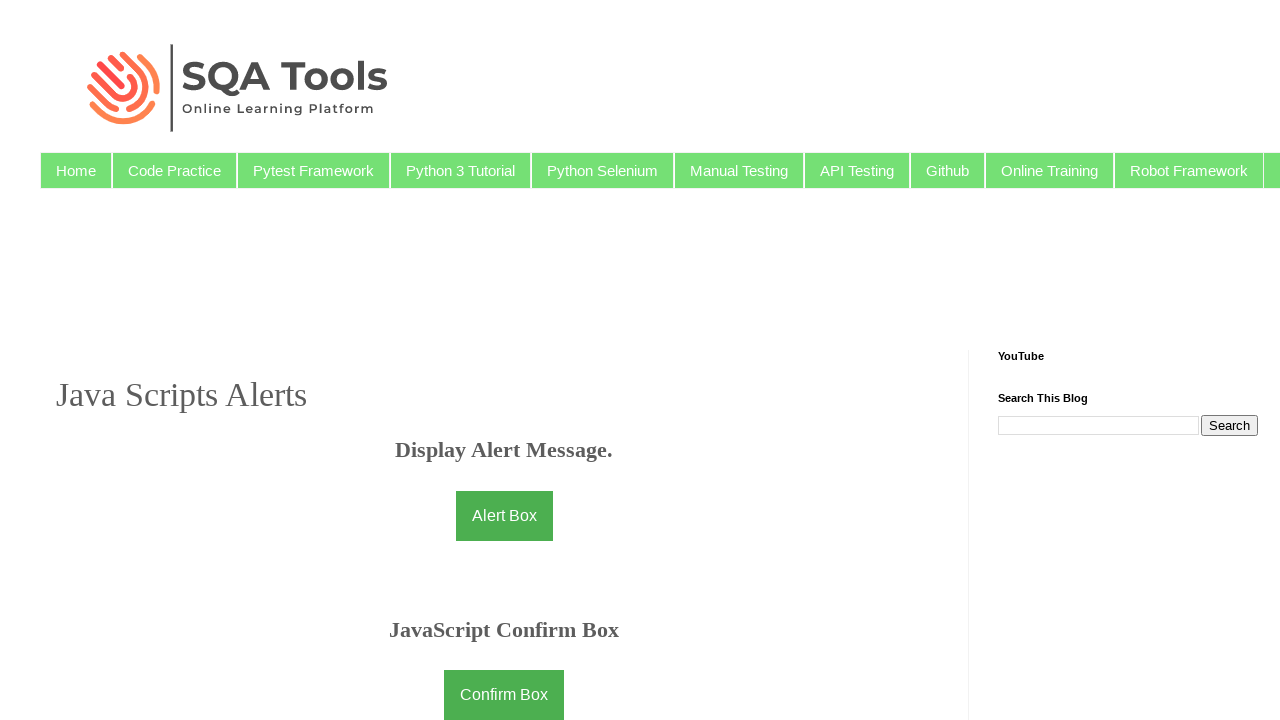

Set up alert dialog handler to dismiss alerts
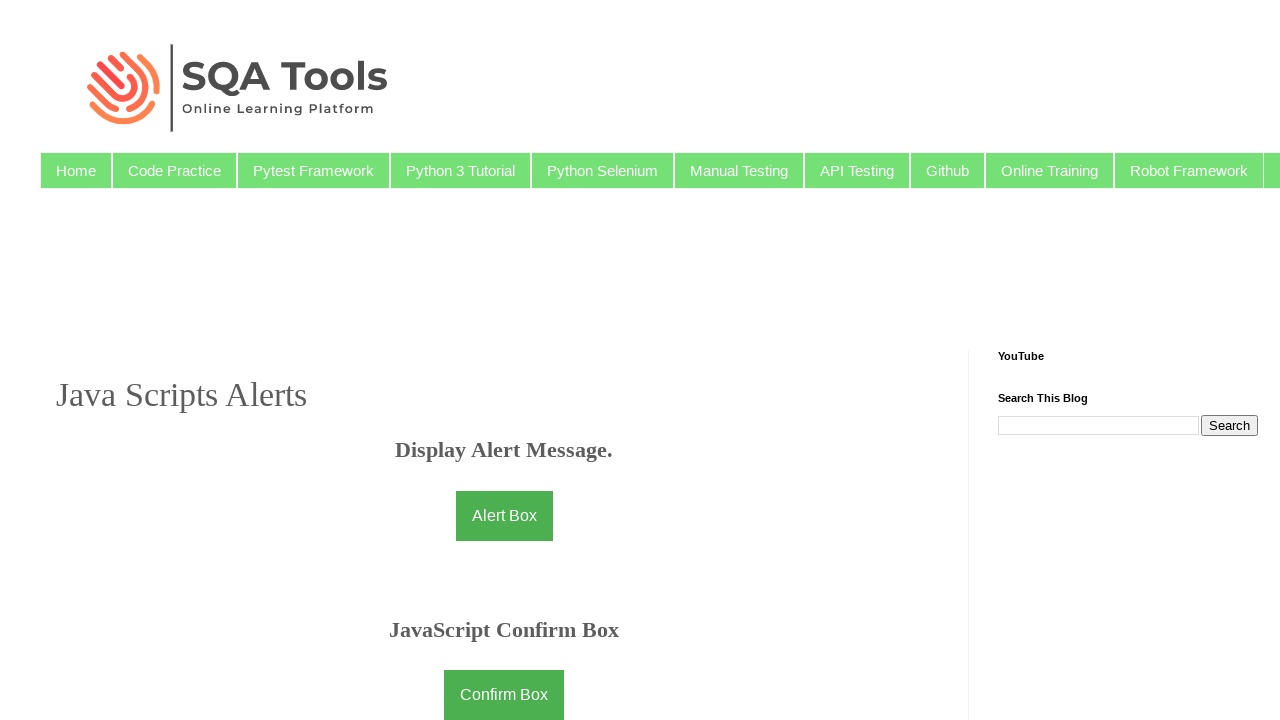

UI message element became visible after dismissing alert
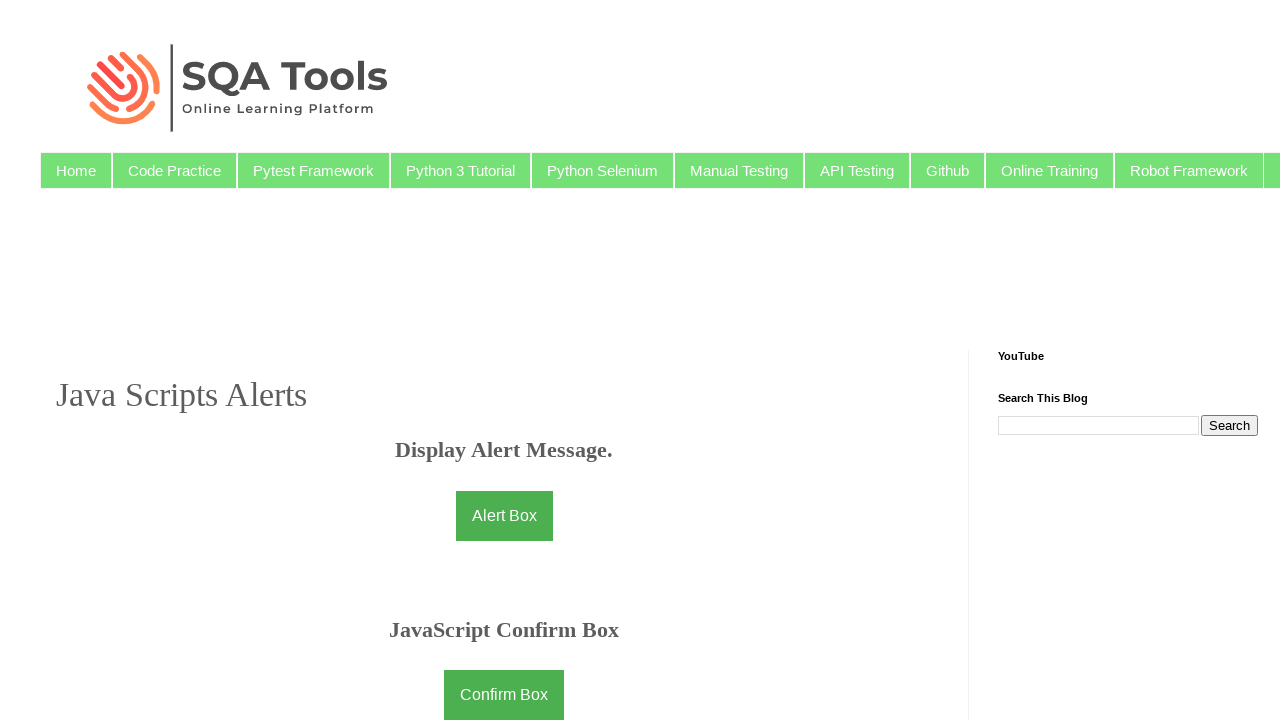

Retrieved text content from demo element: 'You pressed Cancel!'
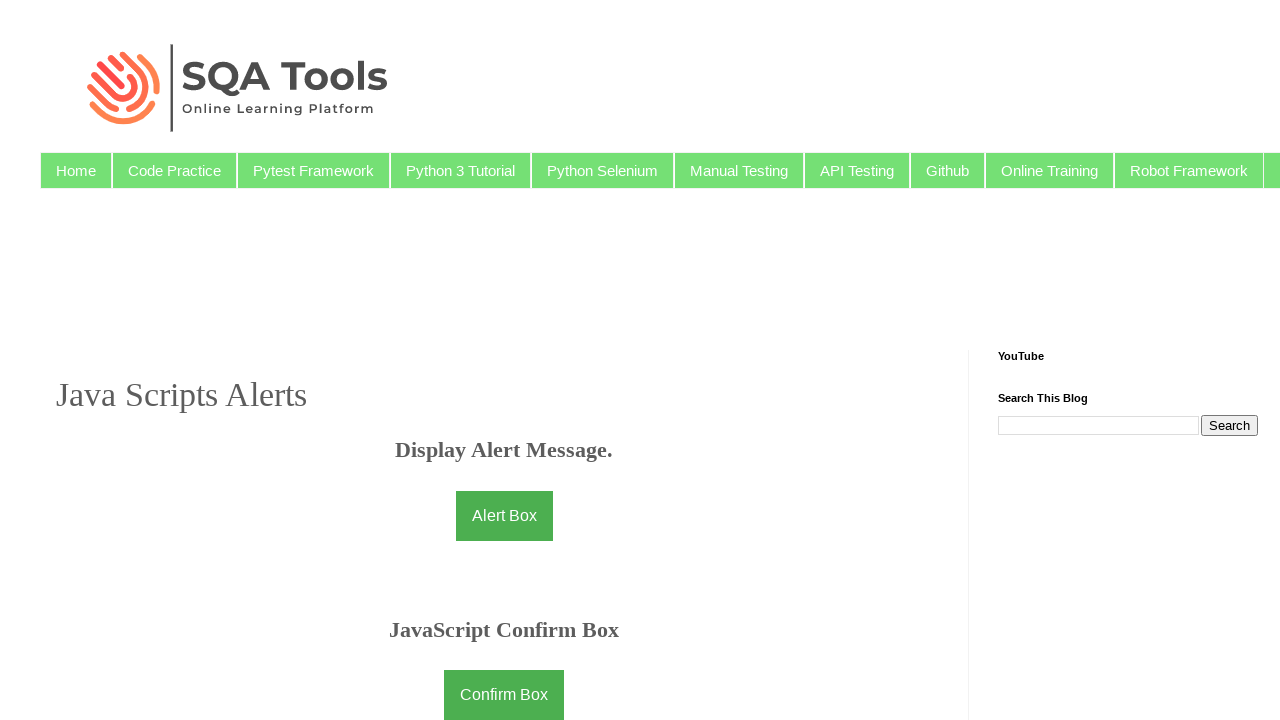

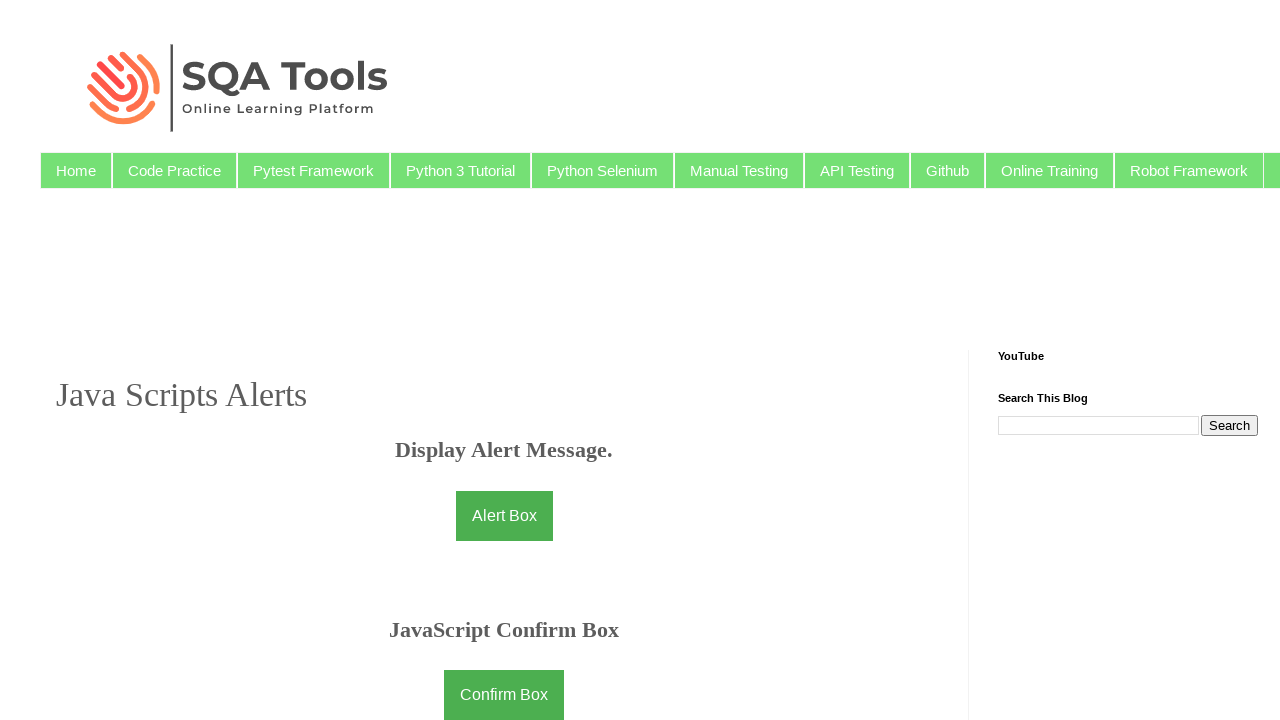